Completes a comprehensive web form by filling text fields, selecting radio buttons and checkboxes, choosing from dropdown, picking a date, and submitting the form

Starting URL: https://formy-project.herokuapp.com/form

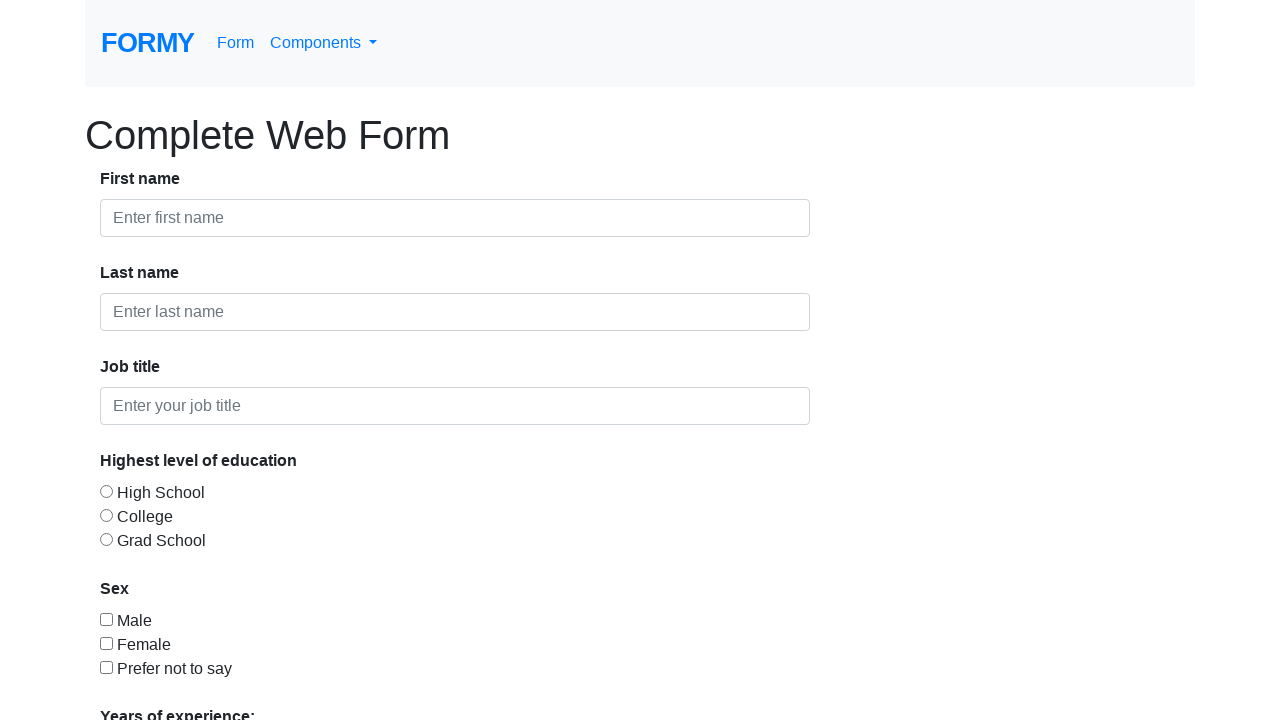

Filled first name field with 'First' on #first-name
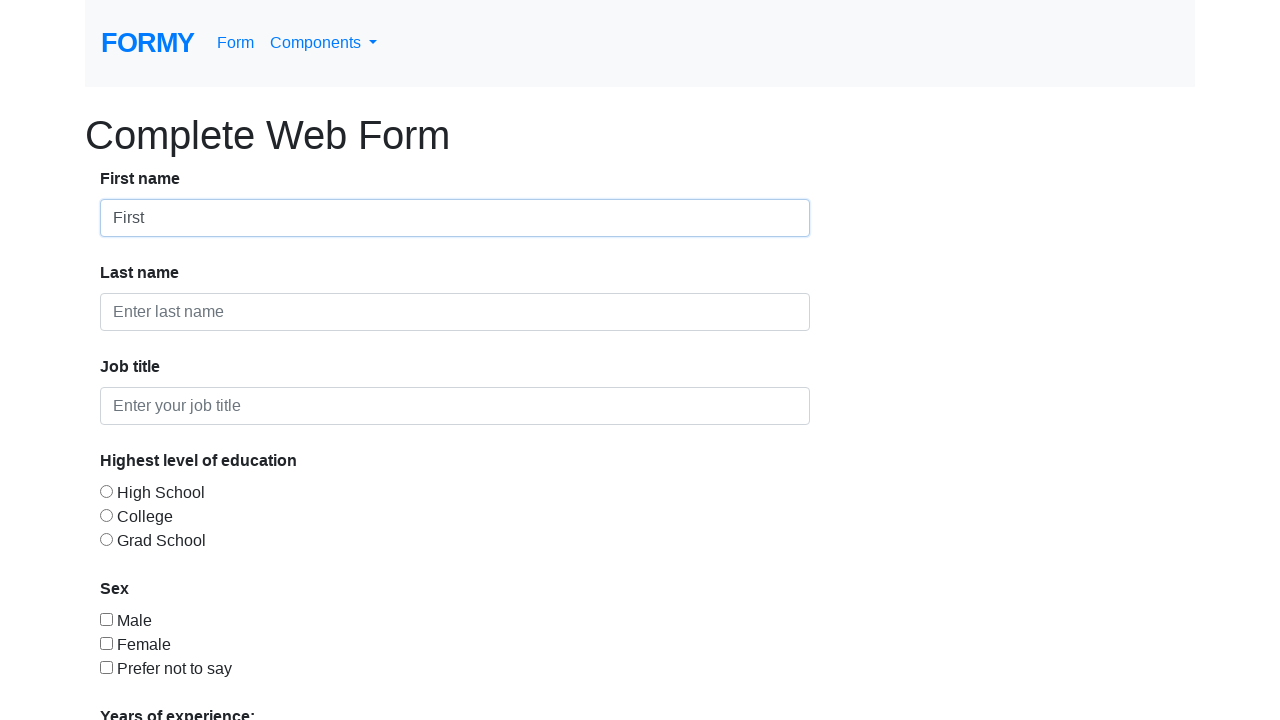

Filled last name field with 'Last' on #last-name
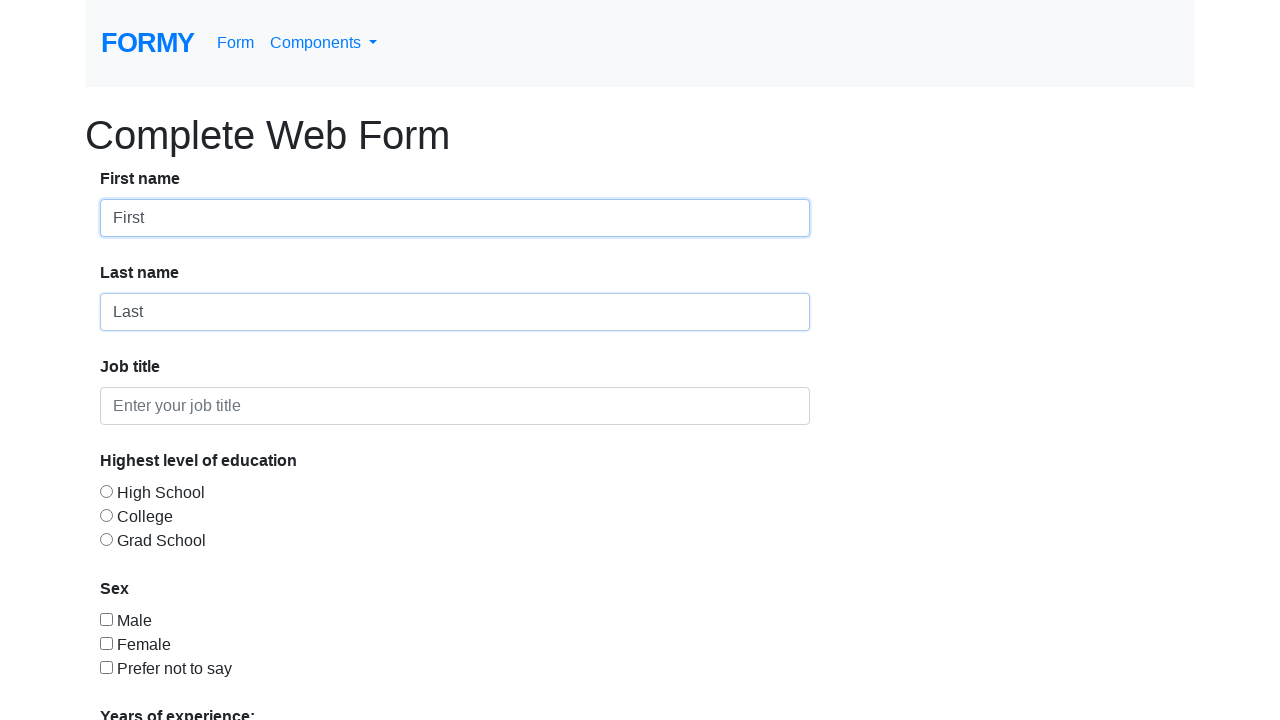

Filled job title field with 'QA Engineer' on #job-title
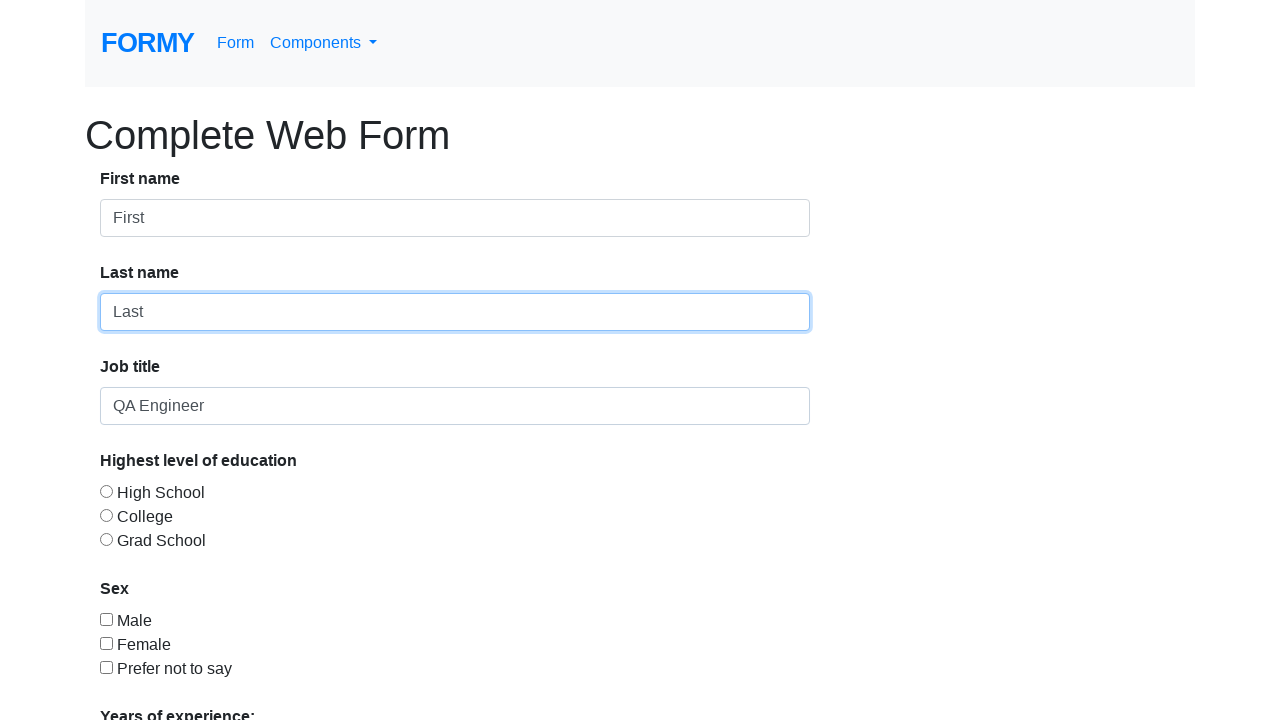

Selected first radio button for education level at (106, 491) on [type='radio']:first-child
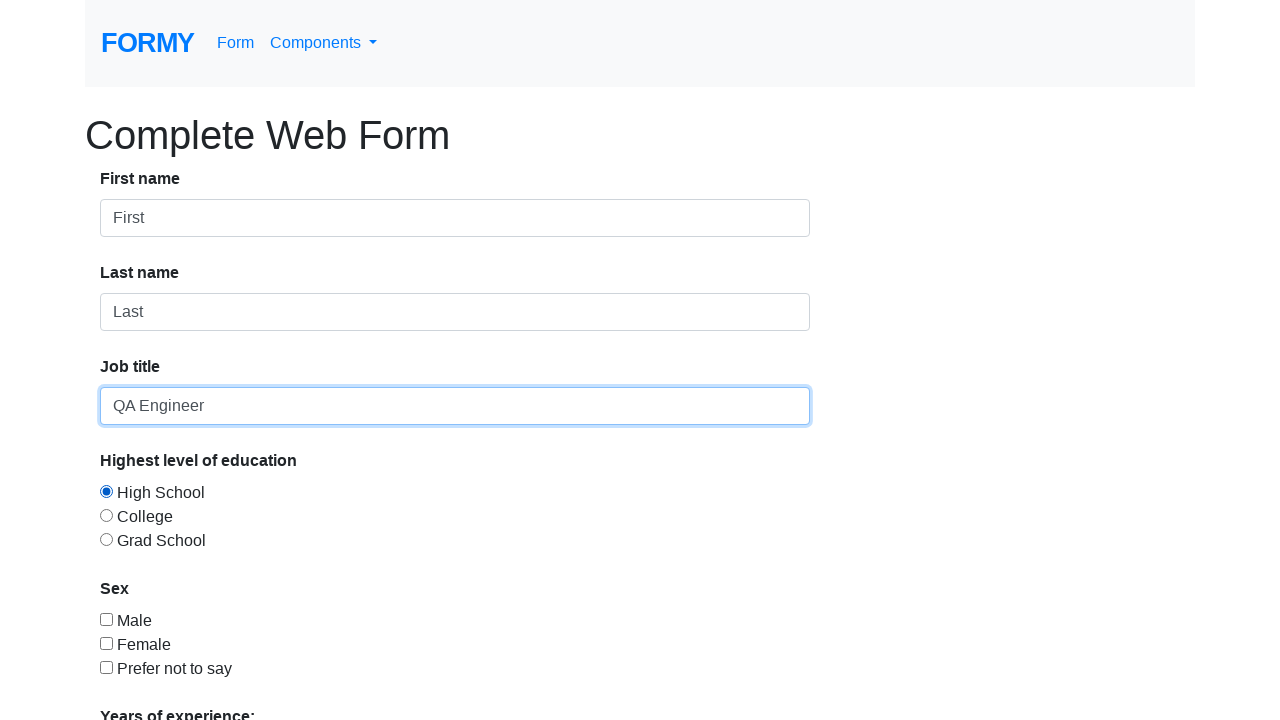

Selected first checkbox for sex/gender at (106, 619) on [type='checkbox']:first-child
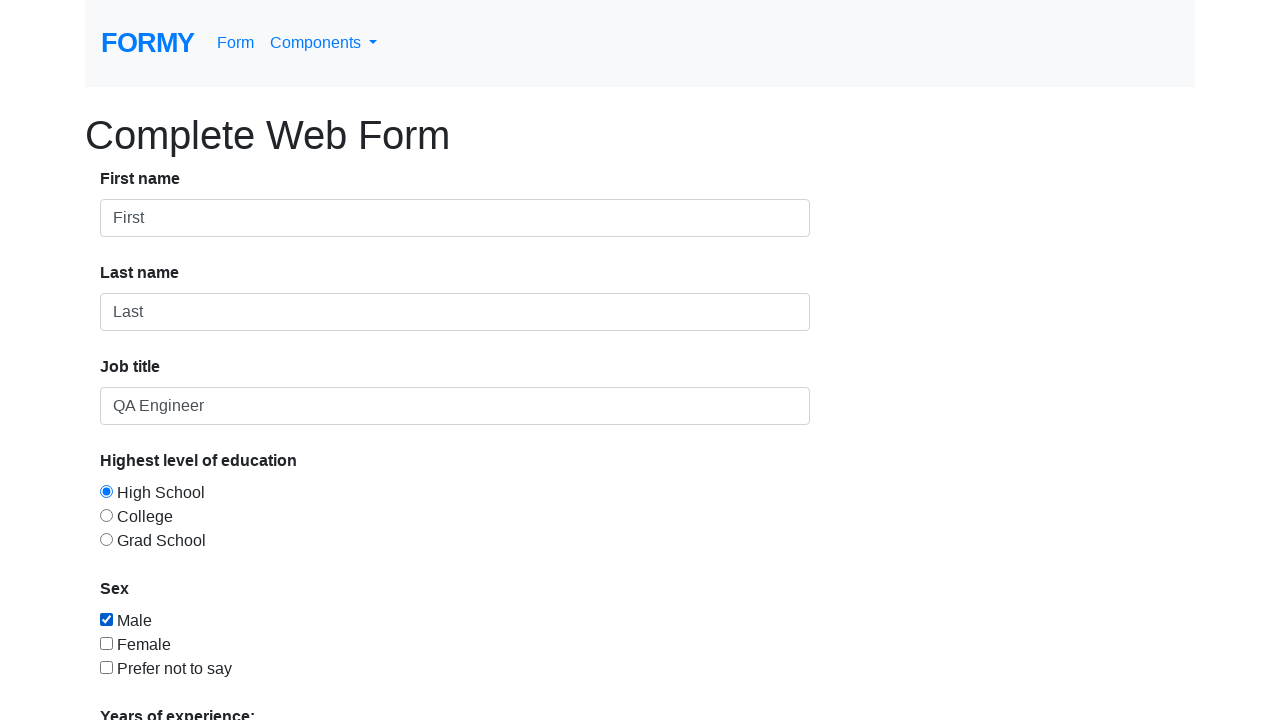

Selected experience level from dropdown on #select-menu
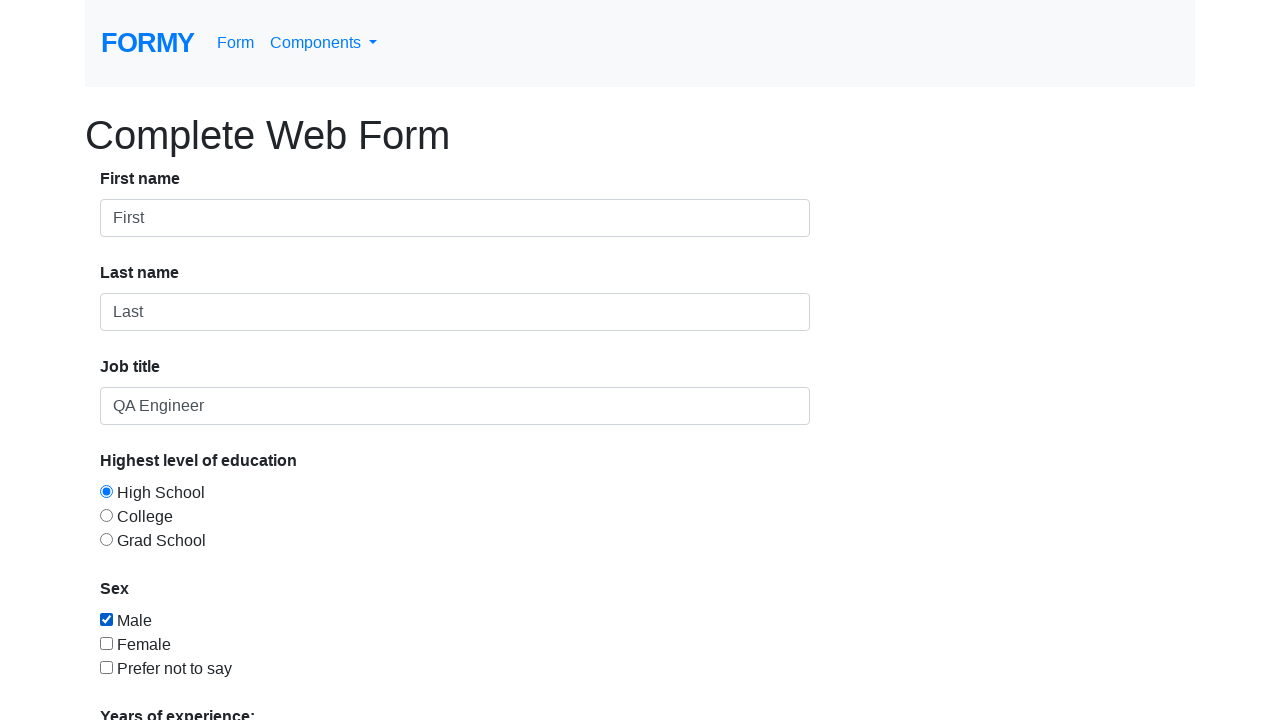

Filled date picker with current date '02/26/2026' on #datepicker
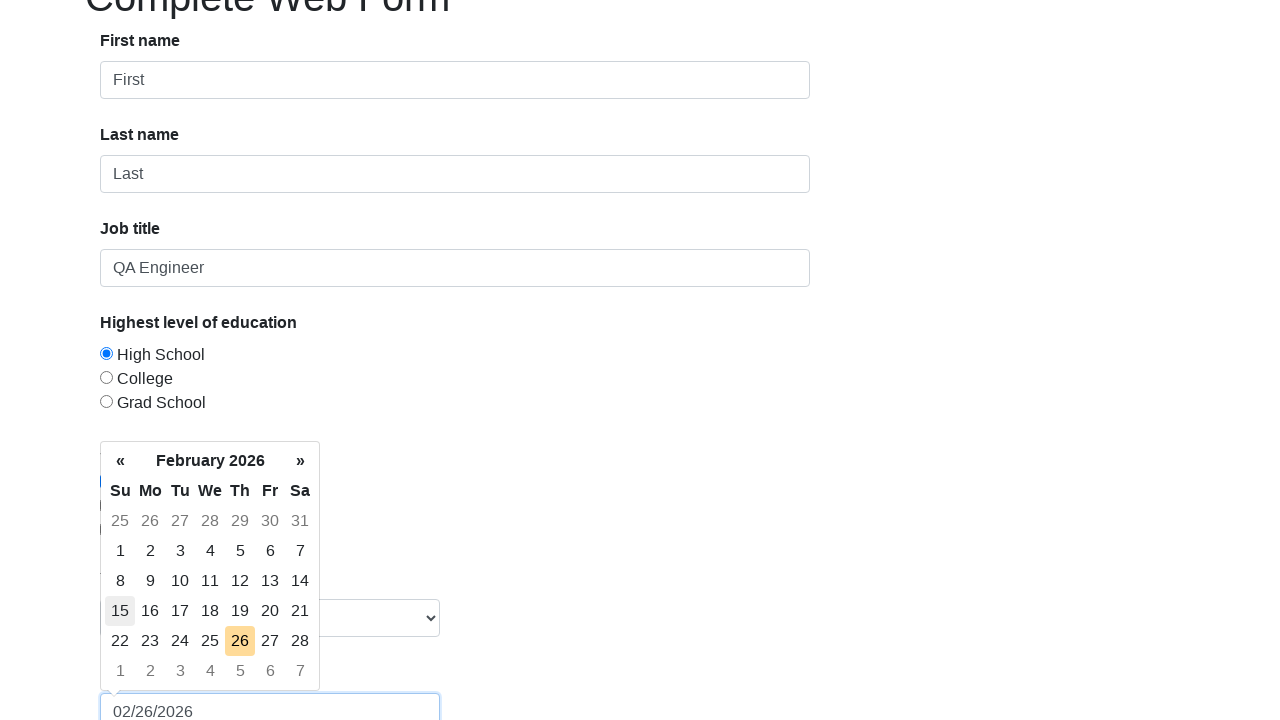

Pressed Enter to confirm date selection
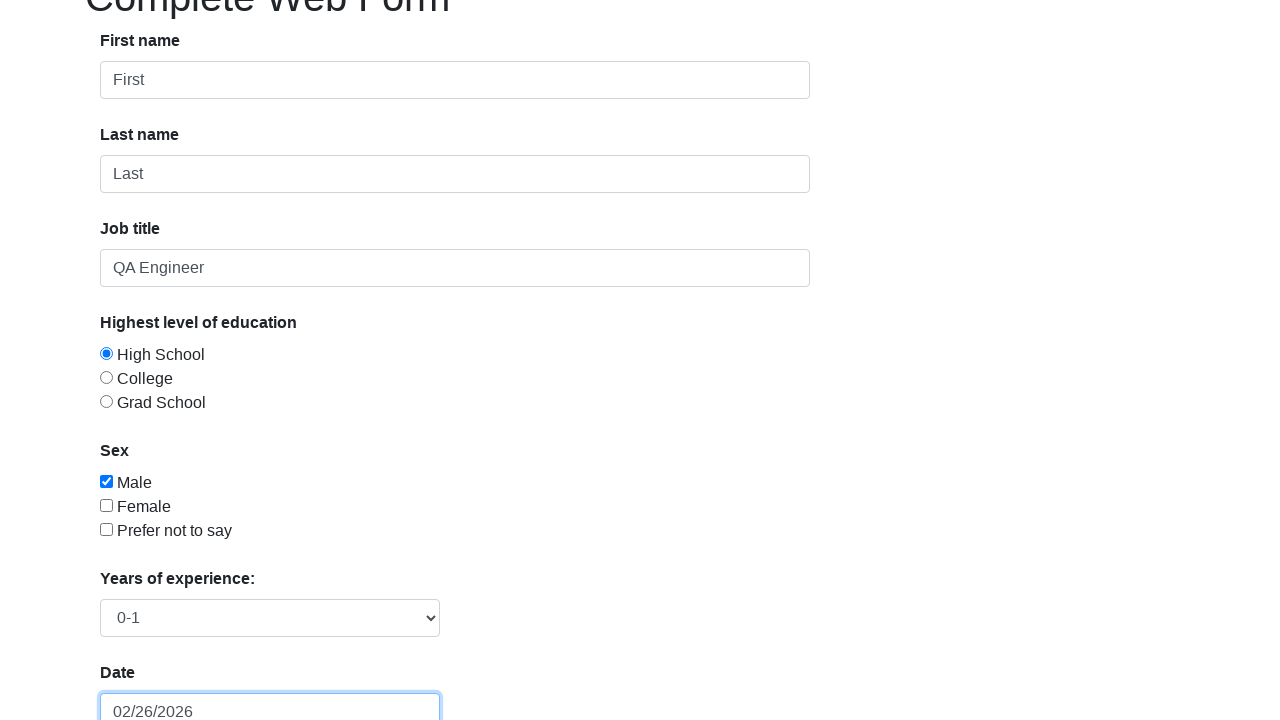

Clicked primary button to submit the form at (148, 680) on .btn-primary
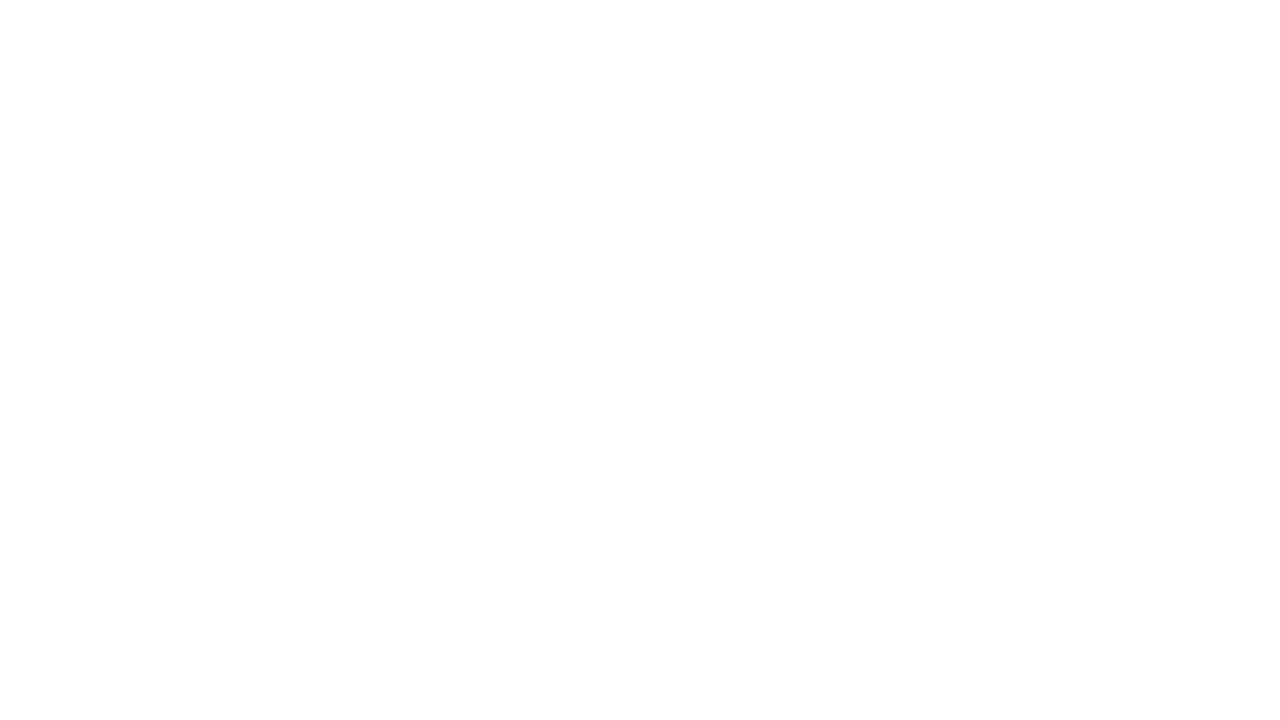

Form submission successful - success alert displayed
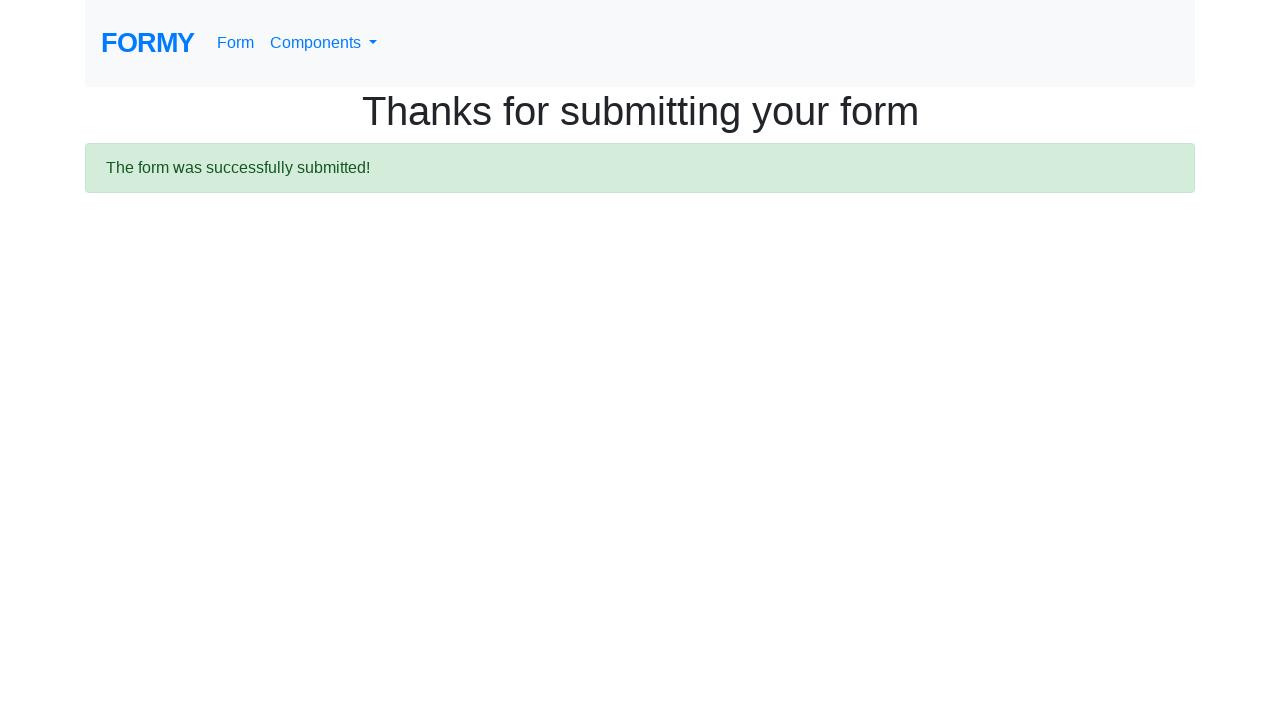

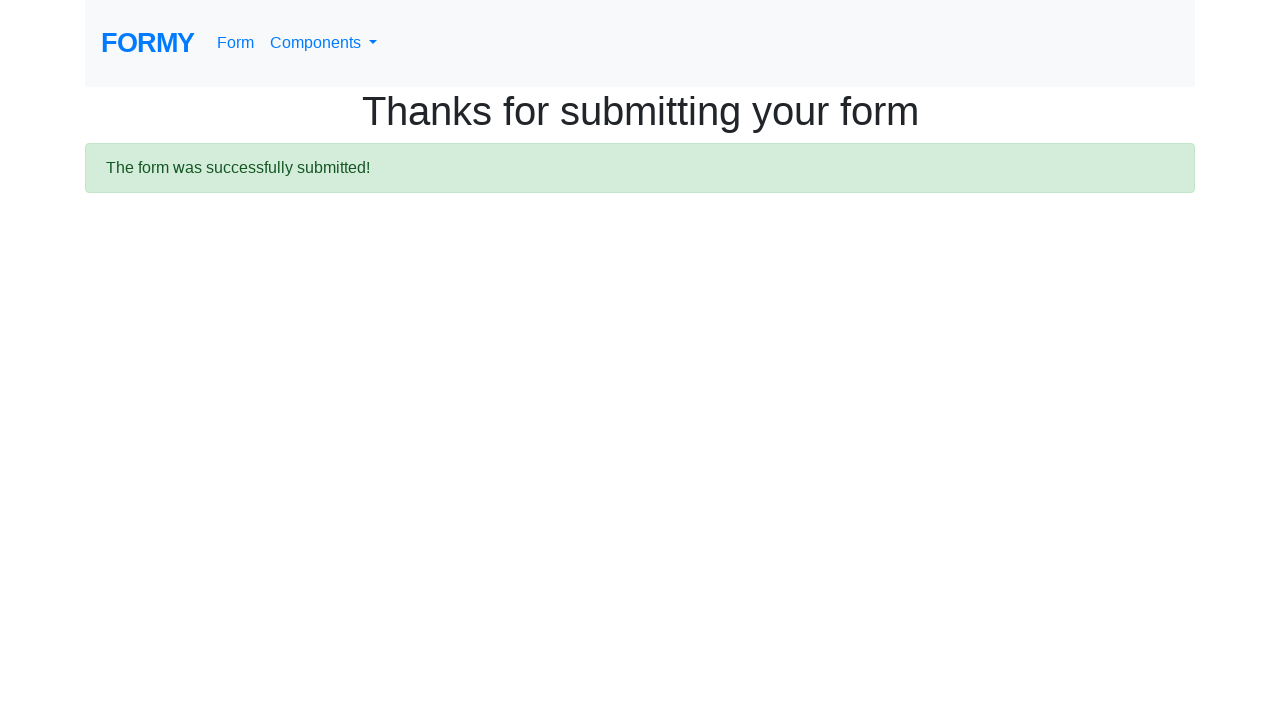